Tests dynamic loading functionality by clicking a start button and waiting for dynamically loaded content to appear

Starting URL: https://the-internet.herokuapp.com/dynamic_loading/1

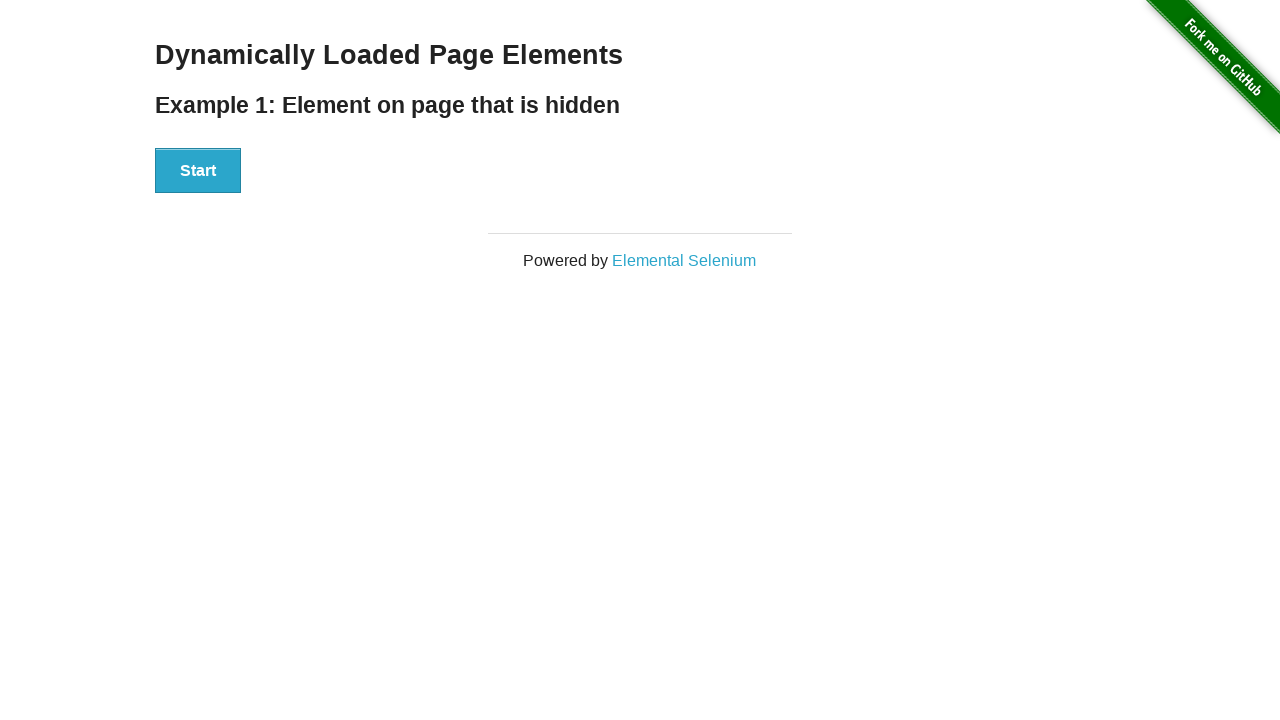

Clicked start button to trigger dynamic loading at (198, 171) on div[id='start'] button
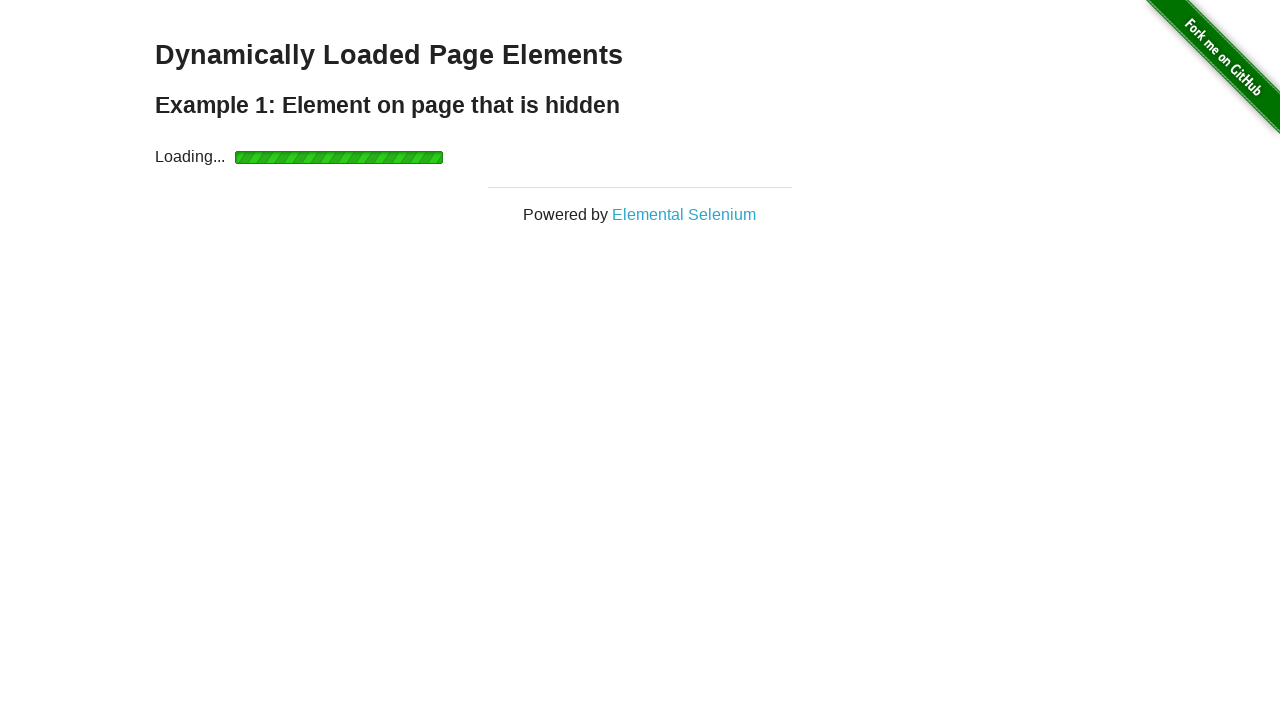

Dynamically loaded content appeared and became visible
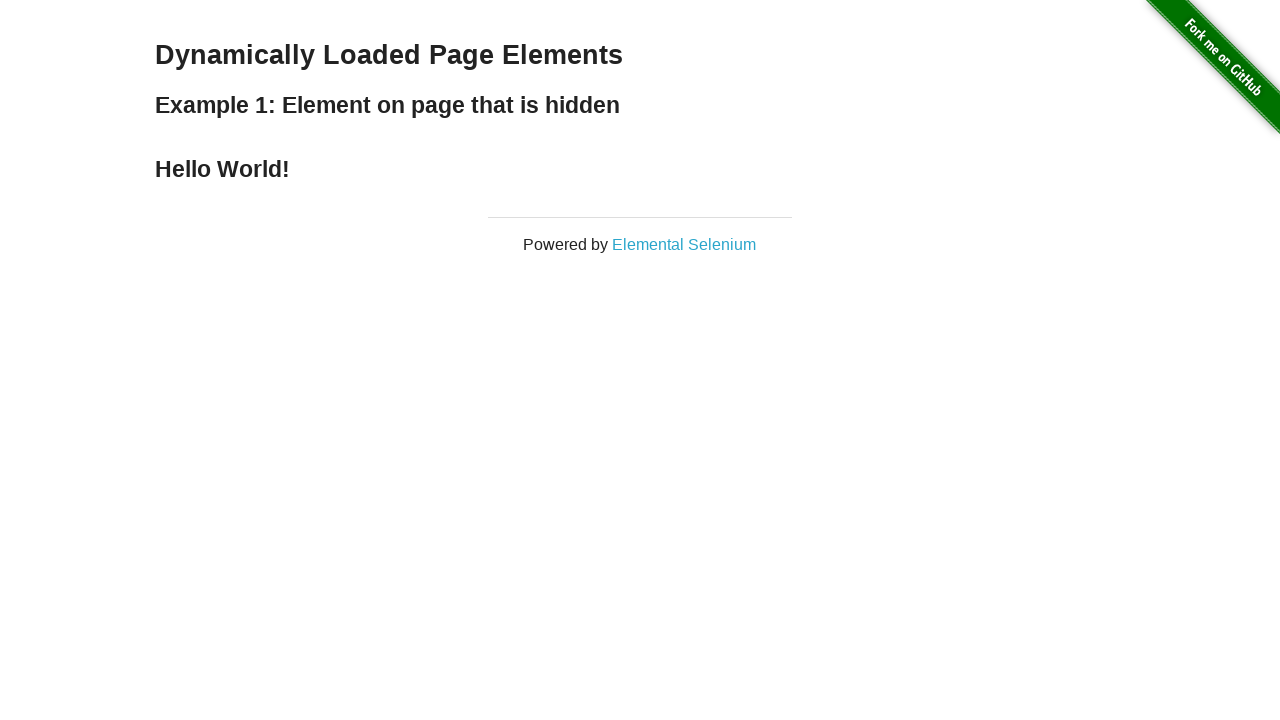

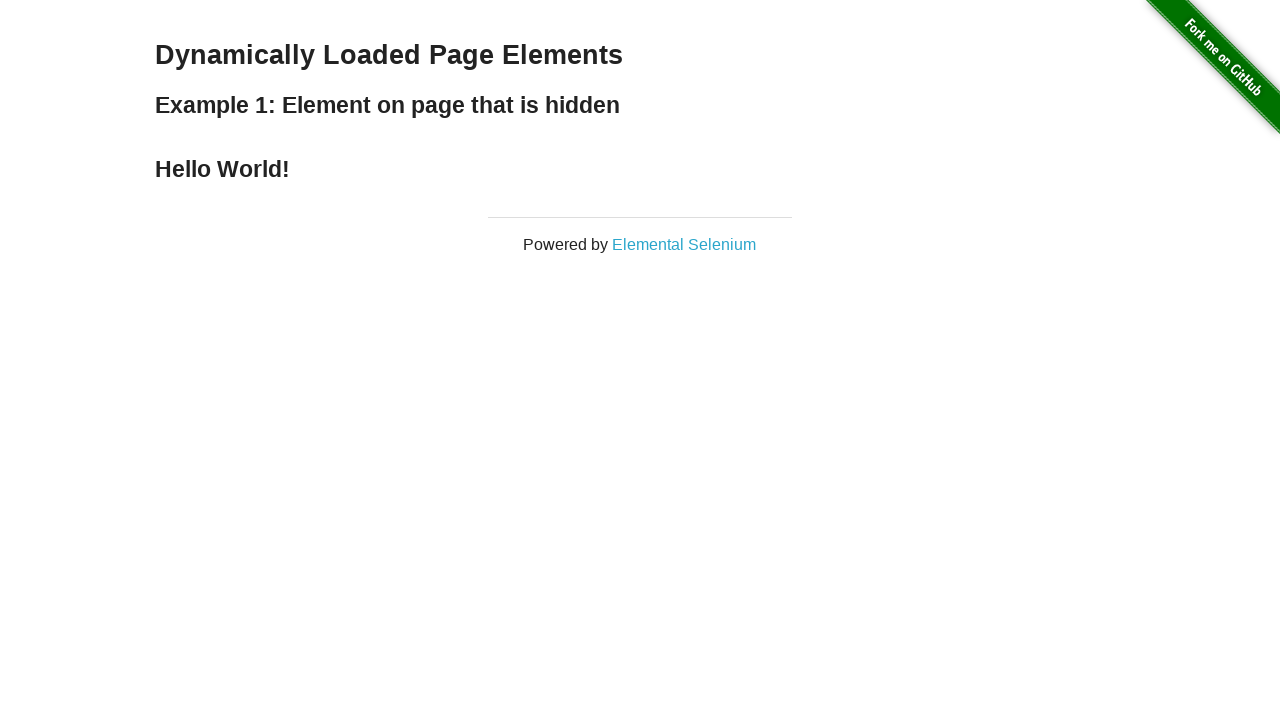